Types "Phone" in the search box on Daraz website

Starting URL: https://www.daraz.com.bd/#?

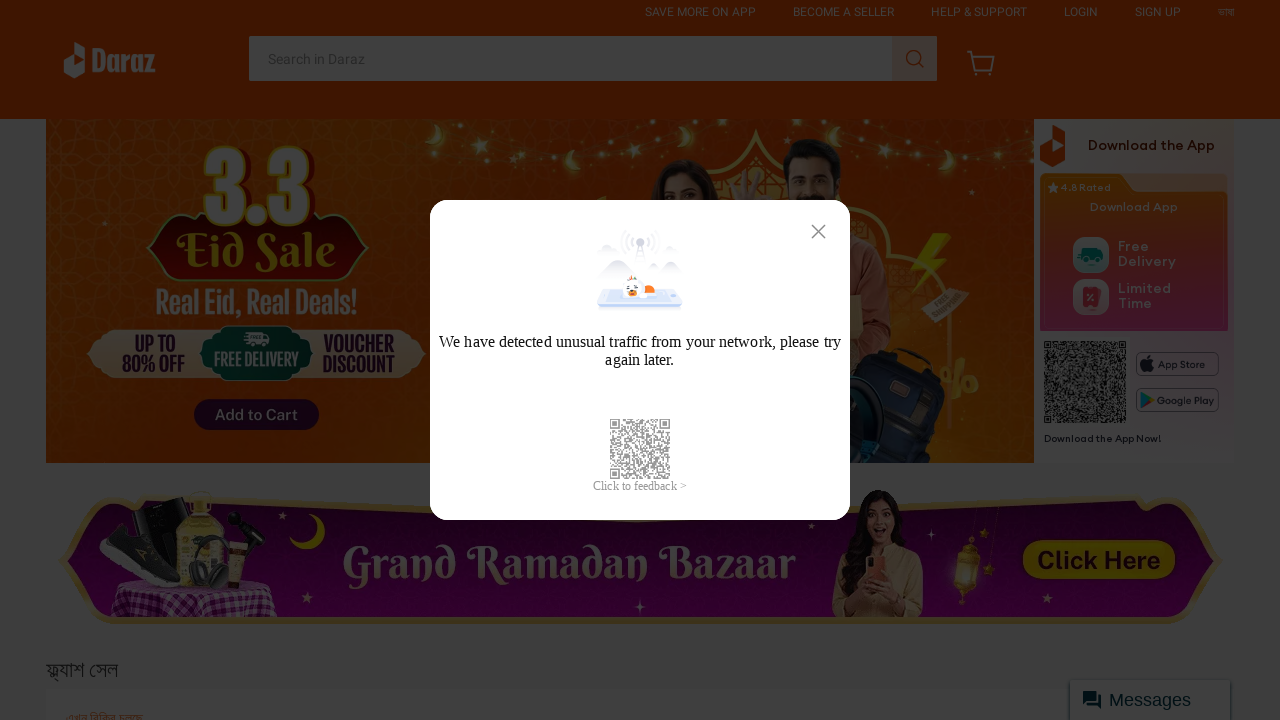

Typed 'Phone' in the search box on Daraz website on .search-box__input--O34g
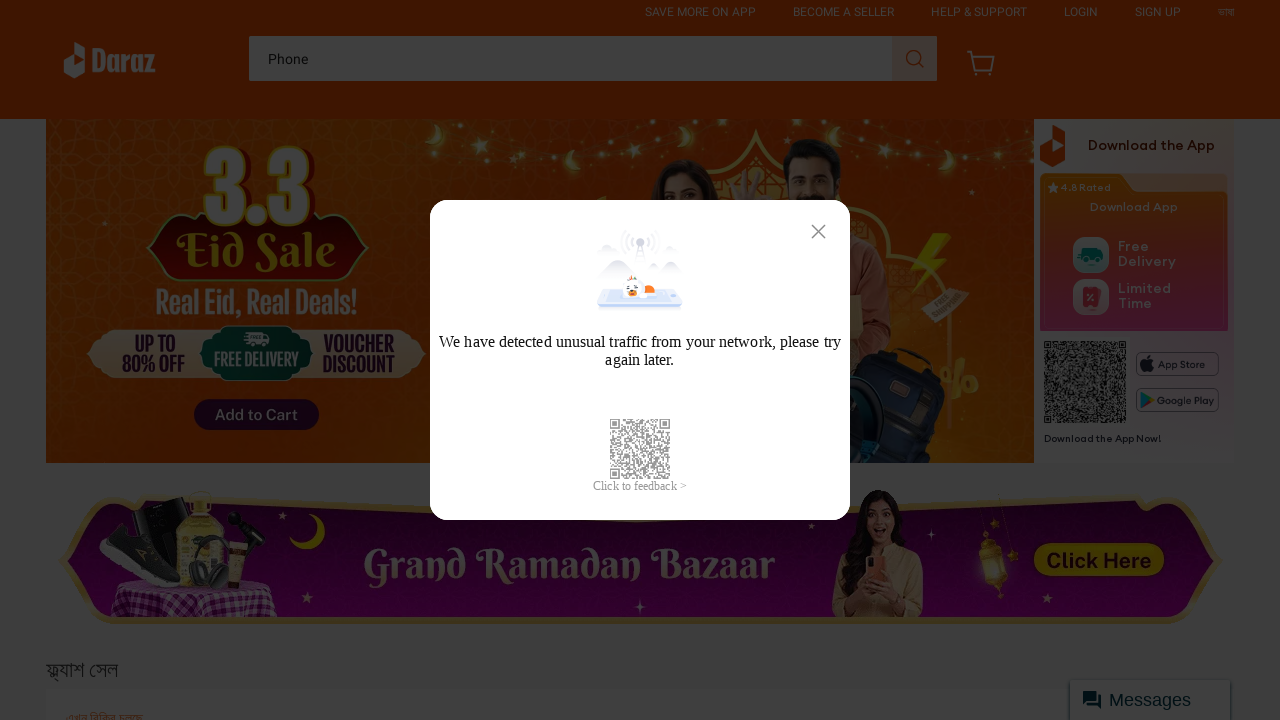

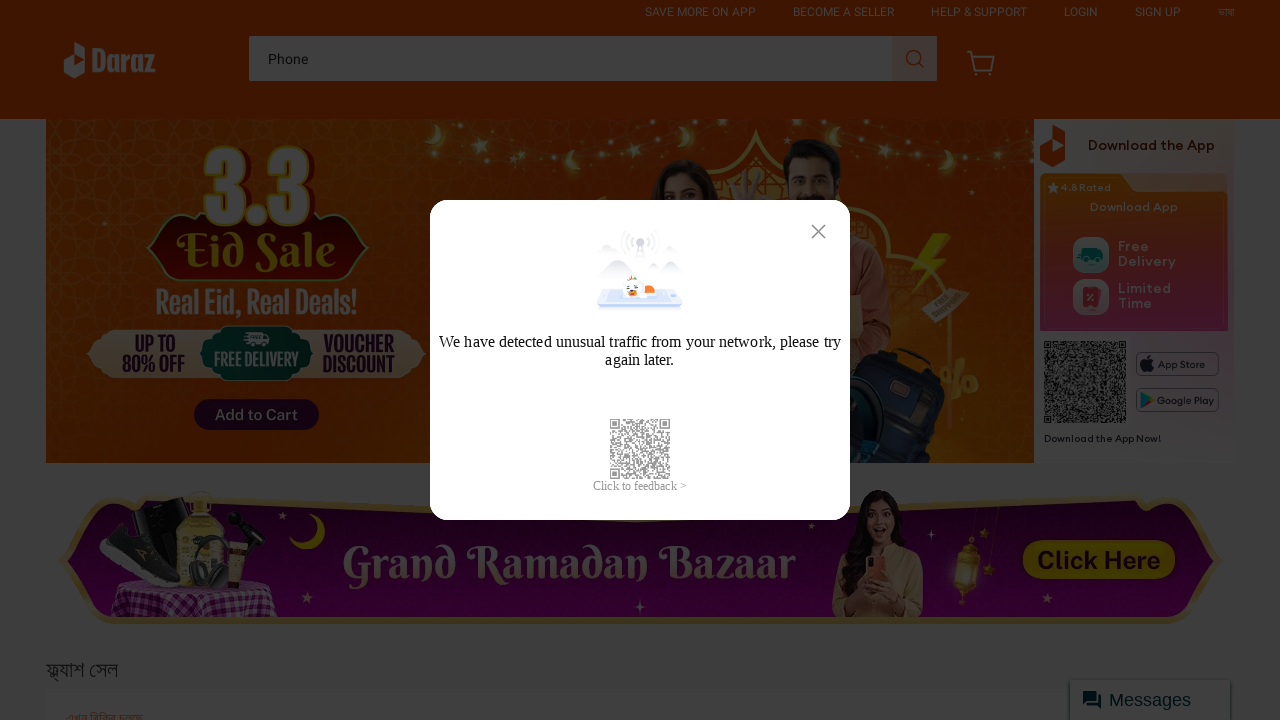